Tests clicking a primary button on the UI Testing Playground class attribute challenge page, which tests handling of dynamically changing class attributes.

Starting URL: http://uitestingplayground.com/classattr

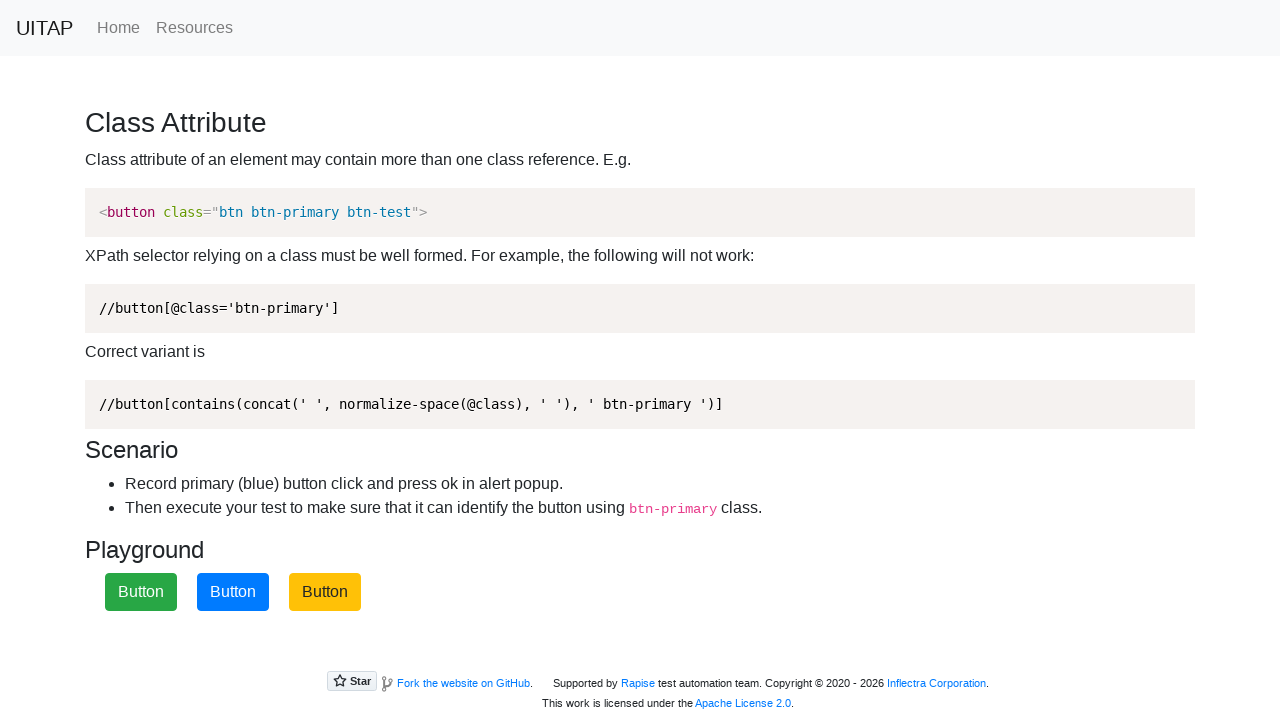

Navigated to UI Testing Playground class attribute challenge page
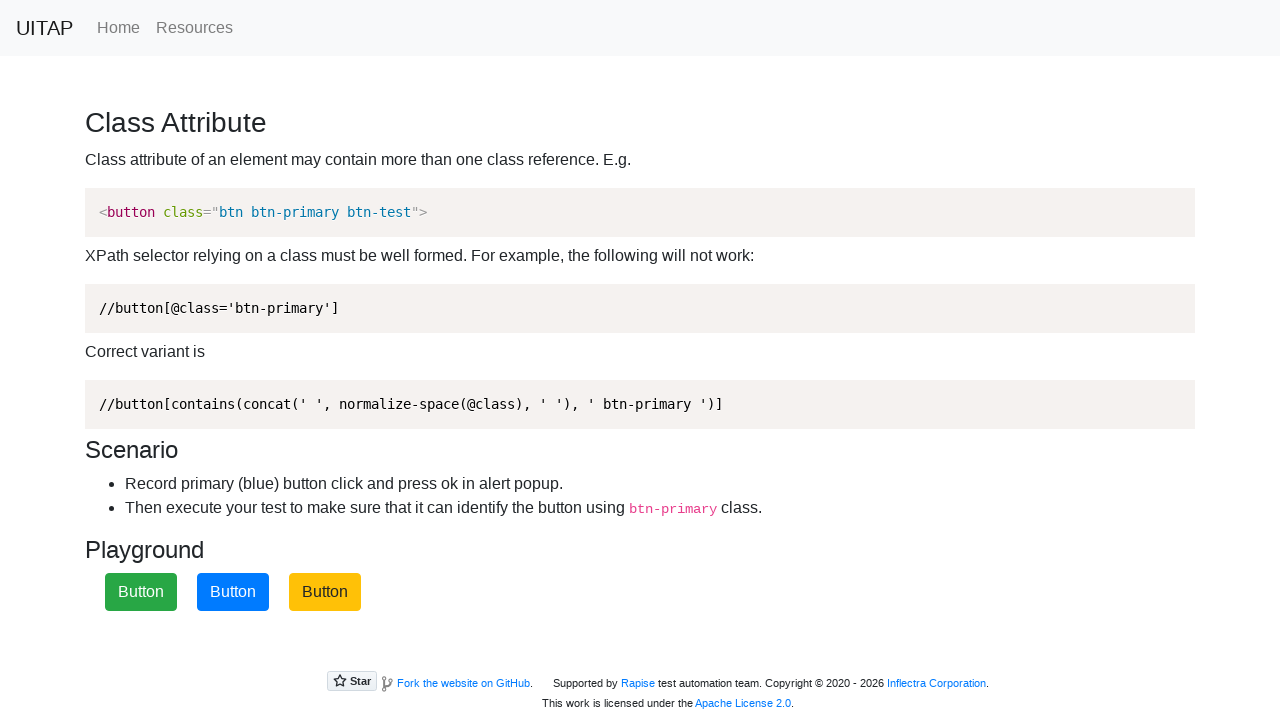

Clicked the primary button with dynamically changing class attributes at (233, 592) on button.btn-primary
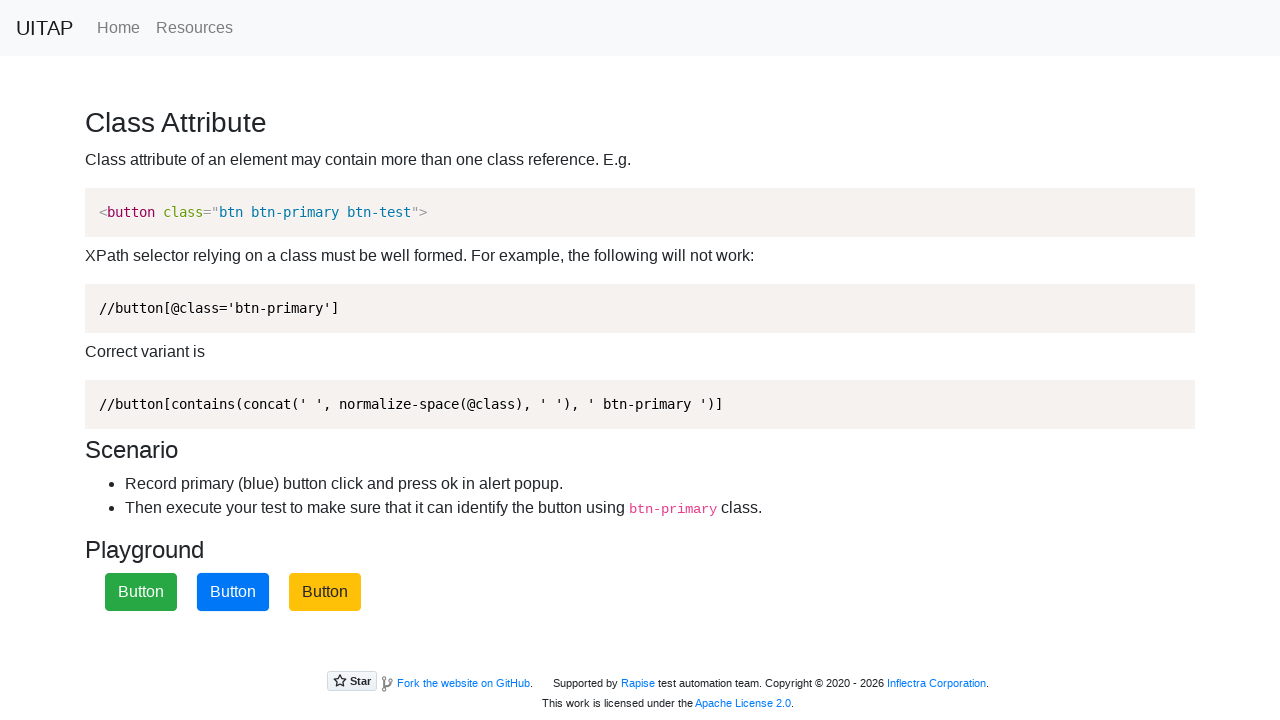

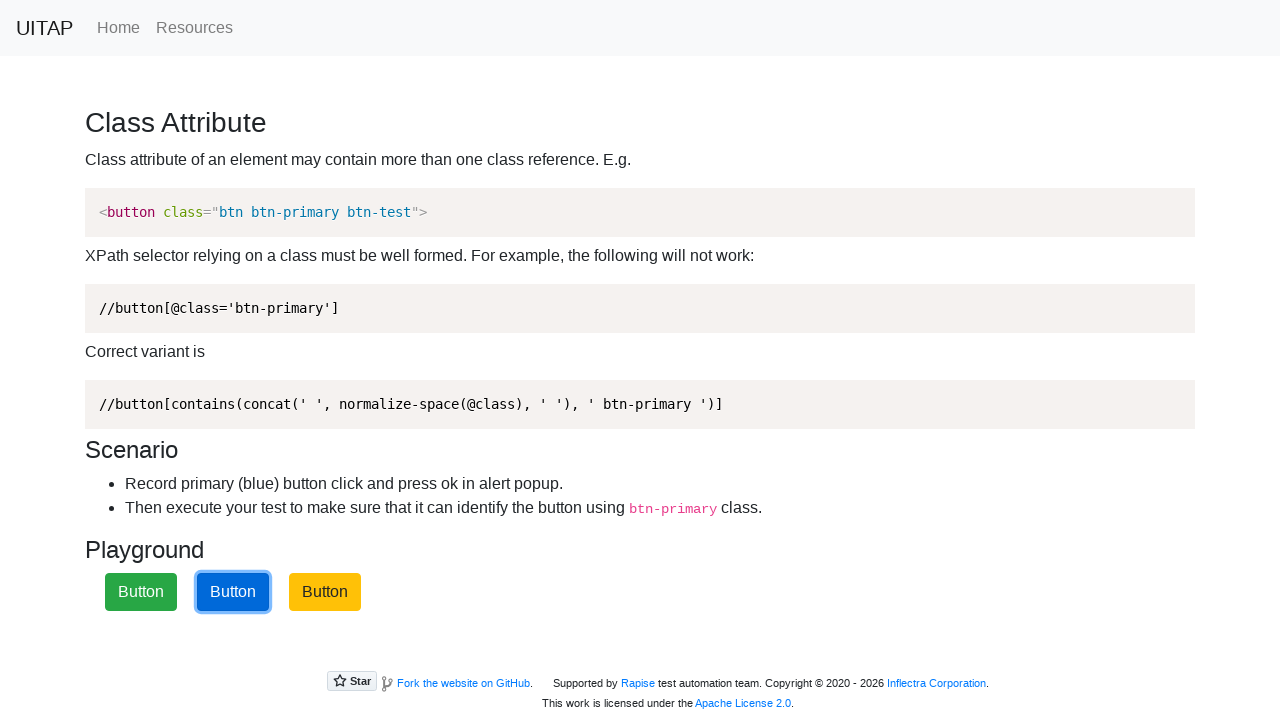